Tests web table validation by verifying the table has rows and contains expected content

Starting URL: https://rahulshettyacademy.com/AutomationPractice/

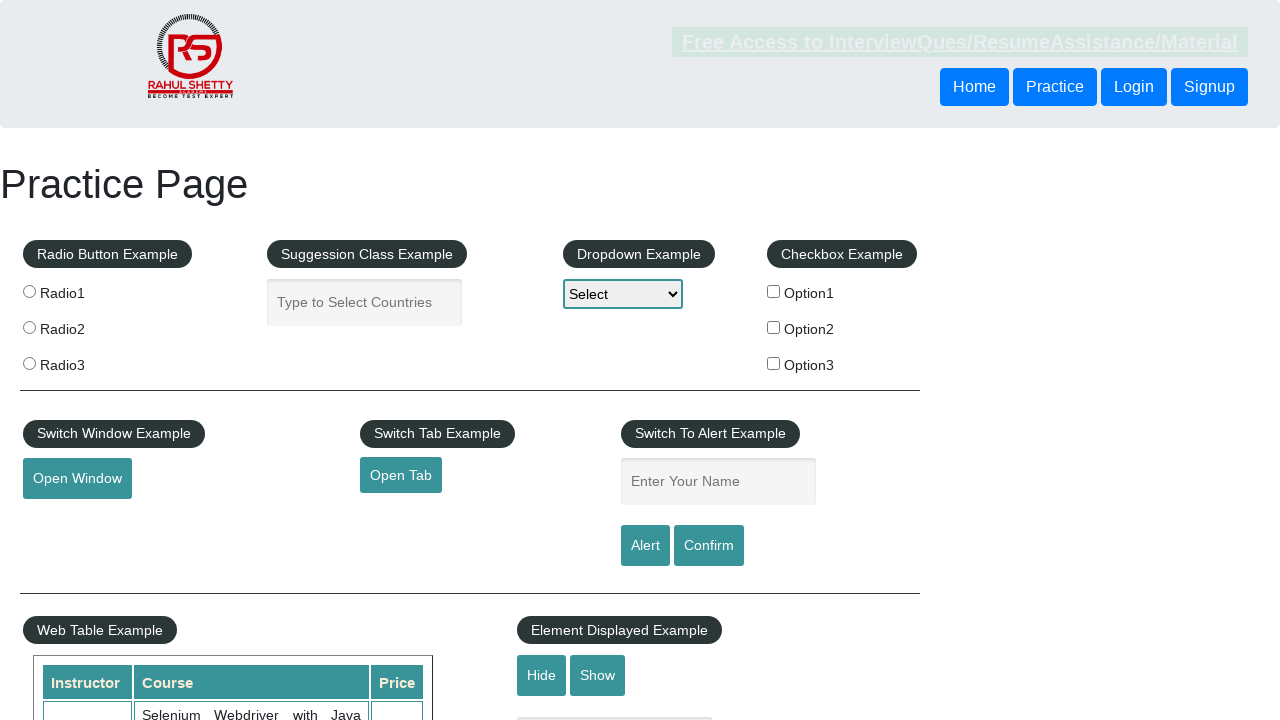

Waited for product table to load
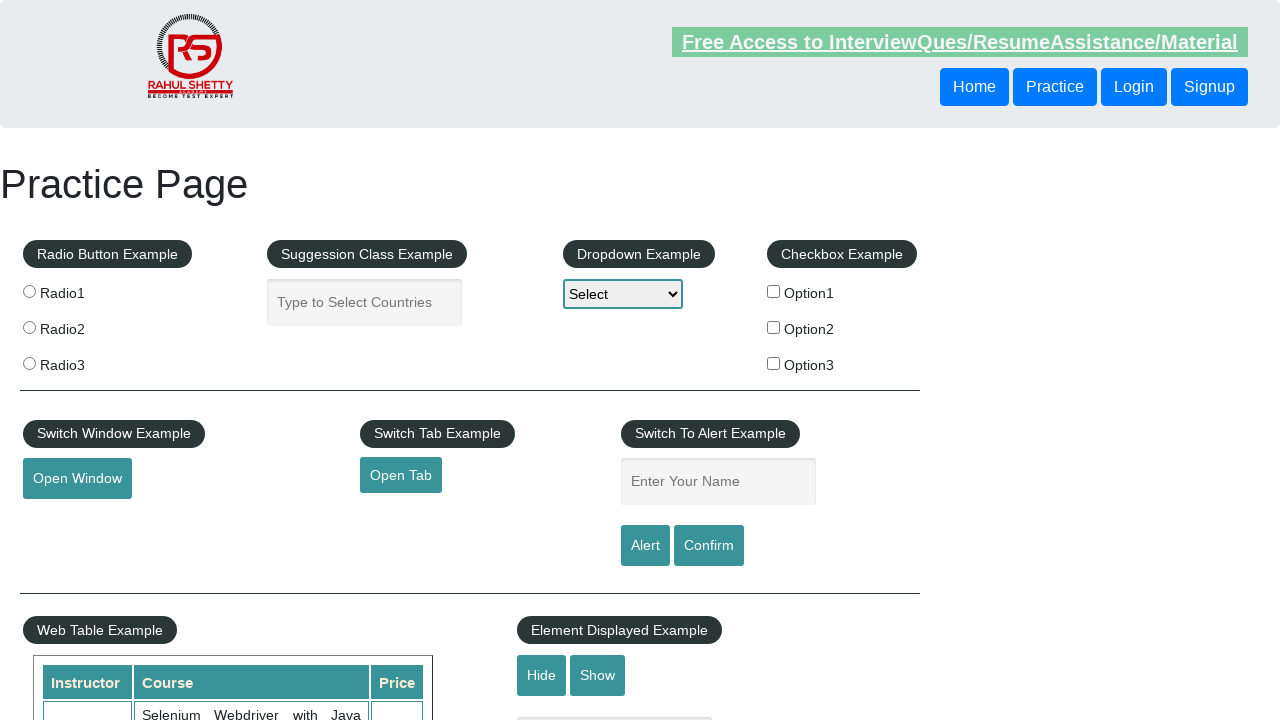

Retrieved all table rows
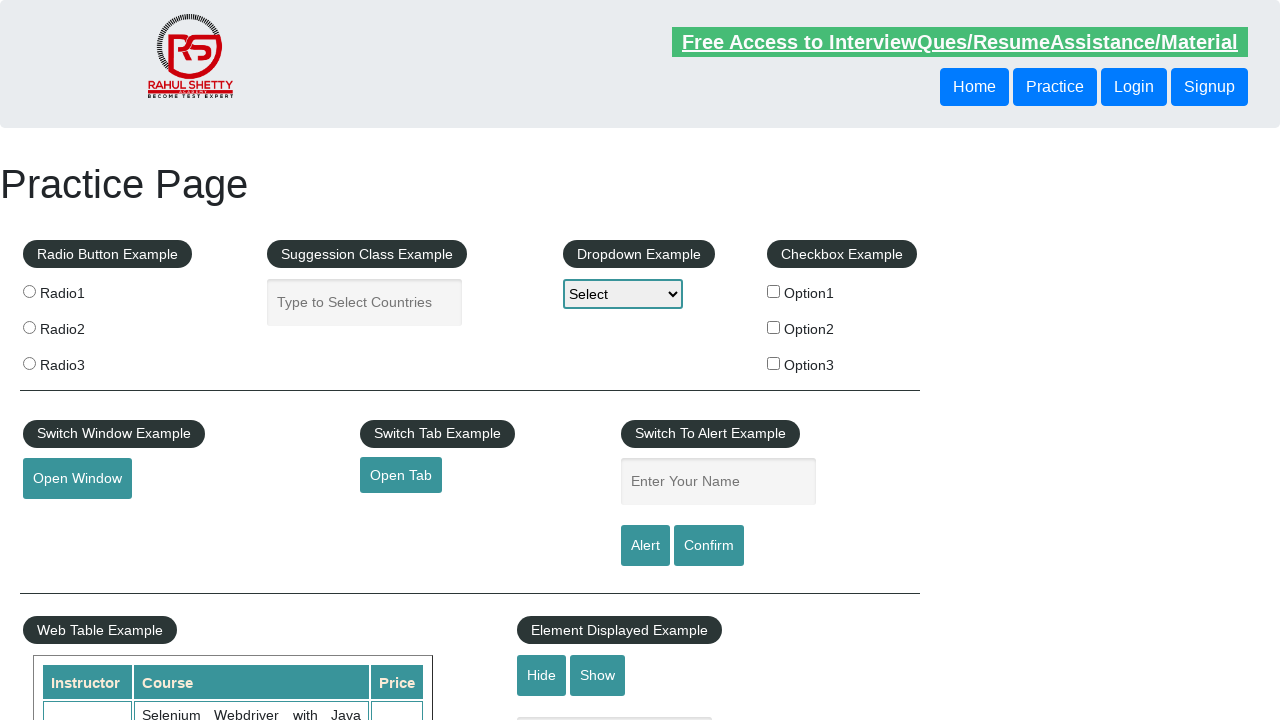

Verified table has header row and at least one data row
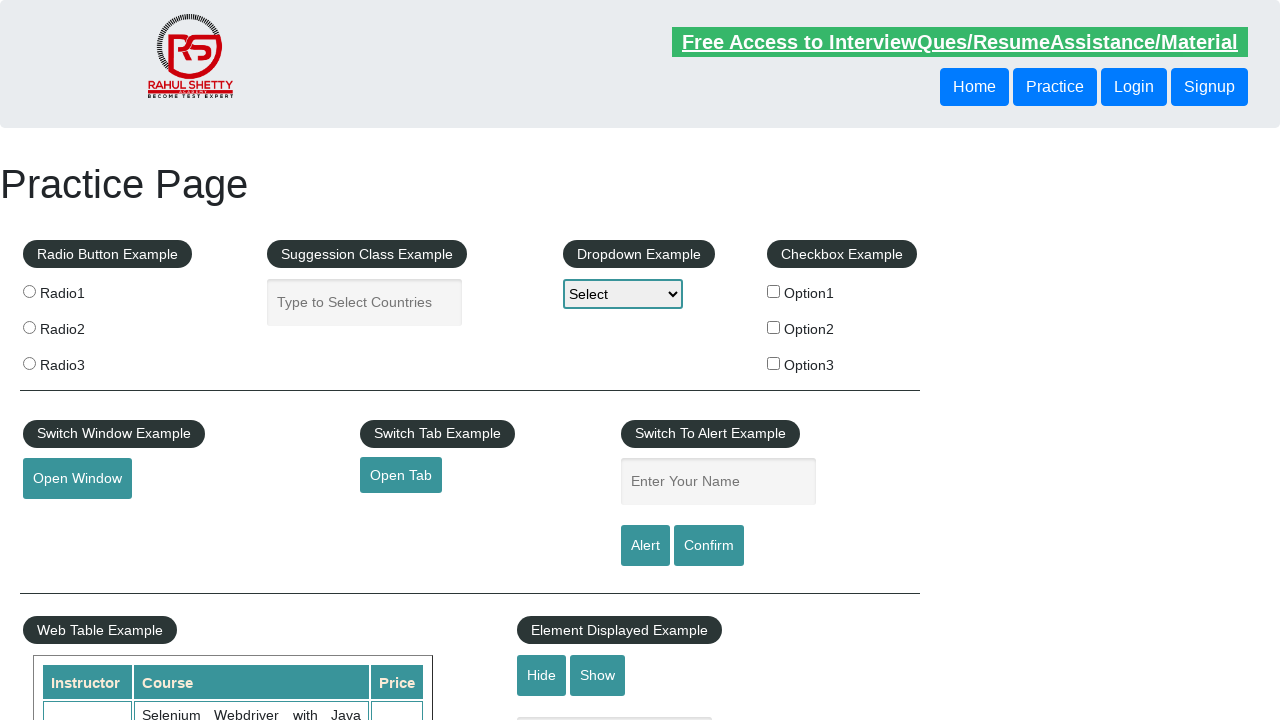

Retrieved text content from first data row
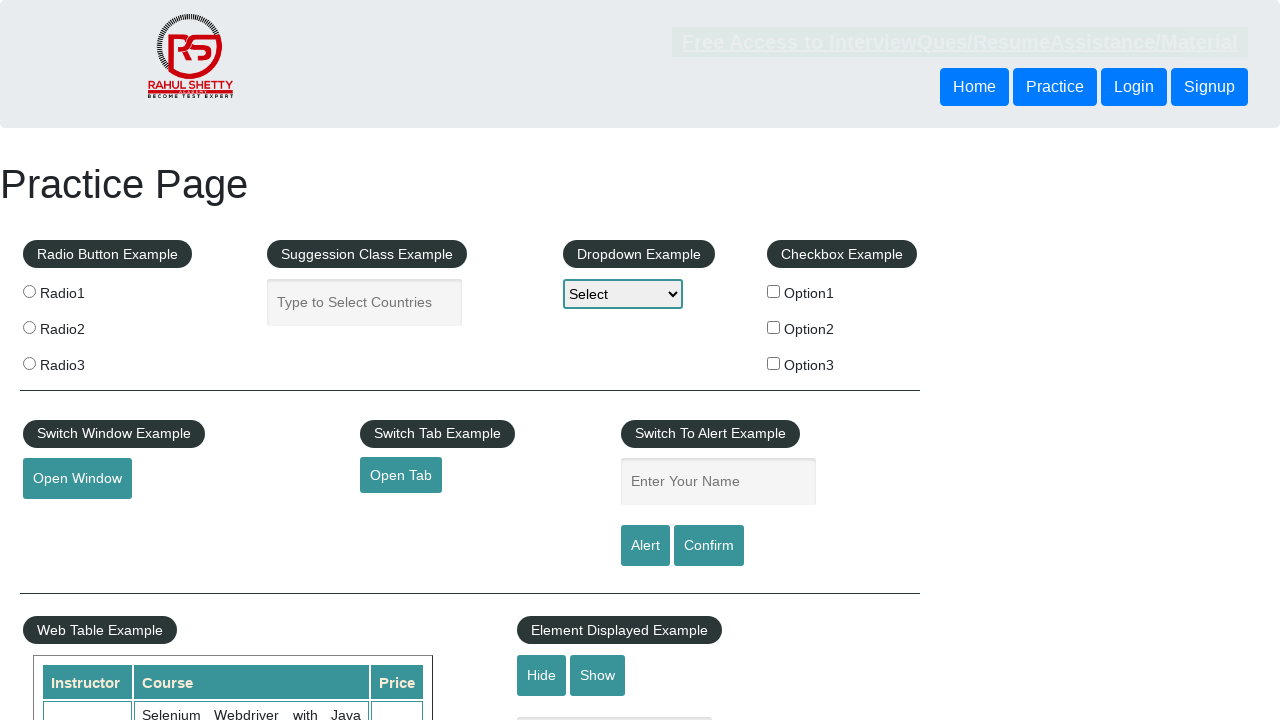

Verified first data row contains 'Rahul Shetty'
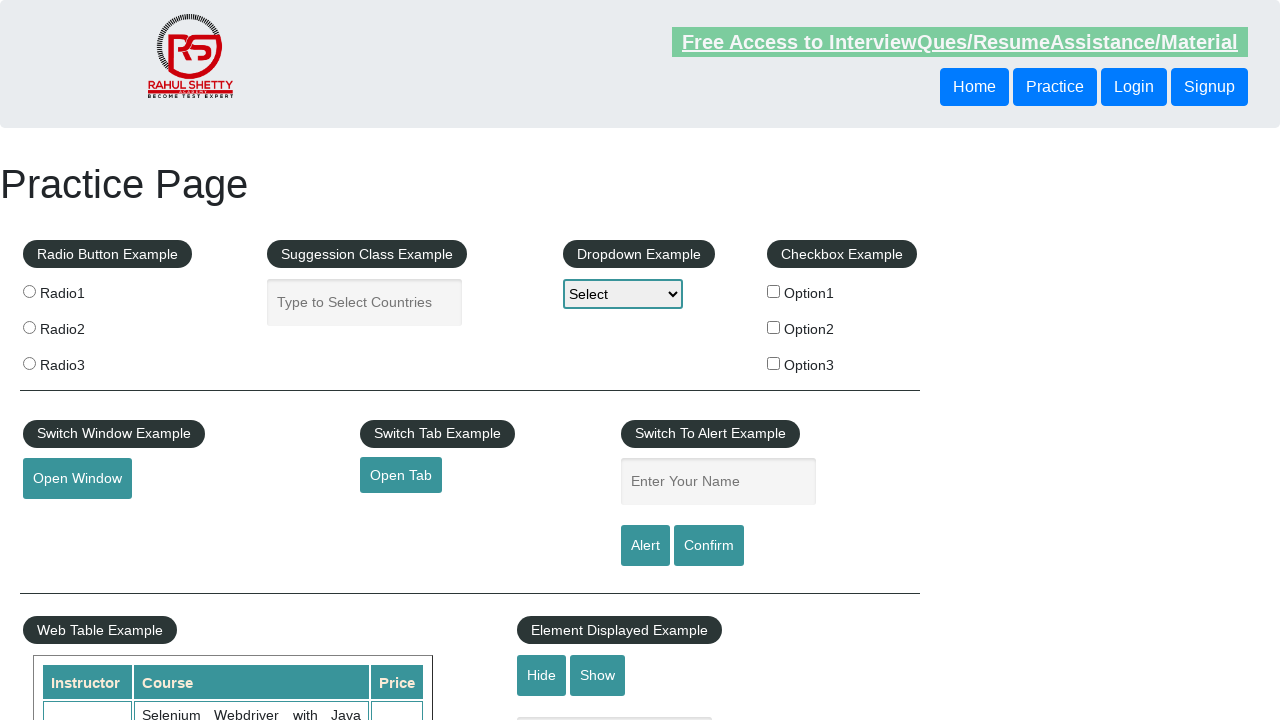

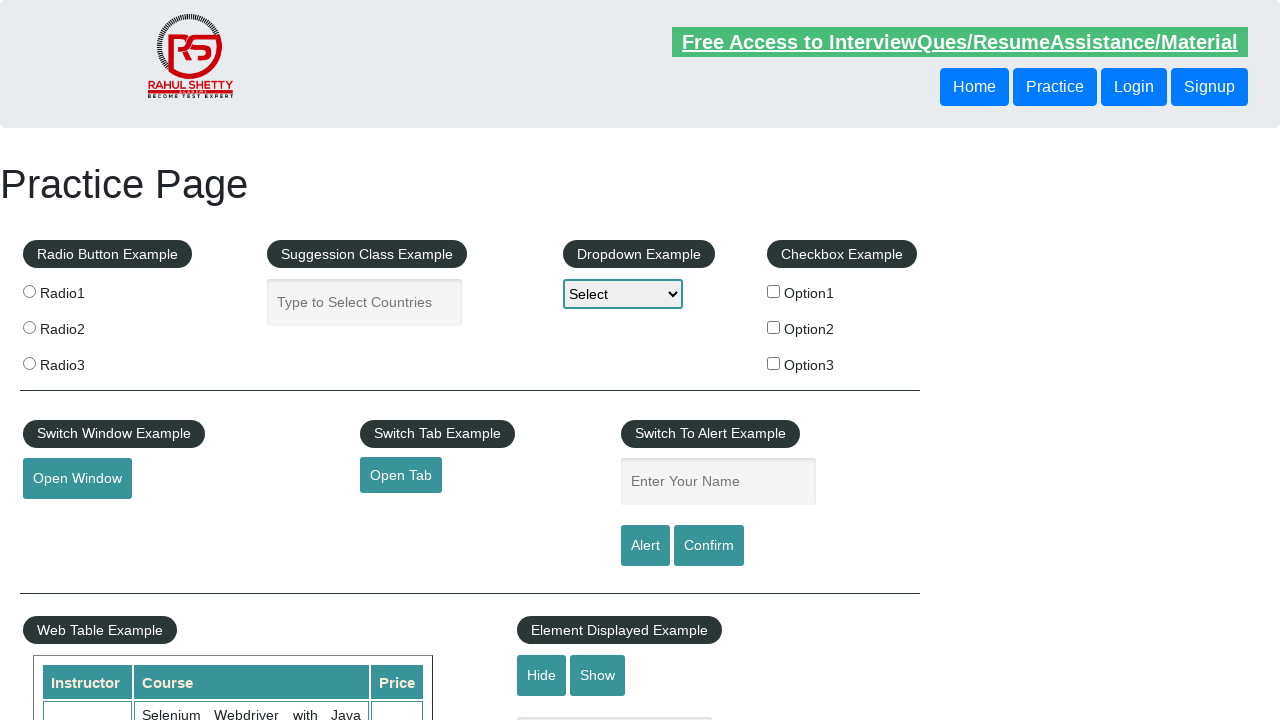